Navigates to a test page, locates a popup window link element, and scrolls it into view using JavaScript execution.

Starting URL: http://omayo.blogspot.com/

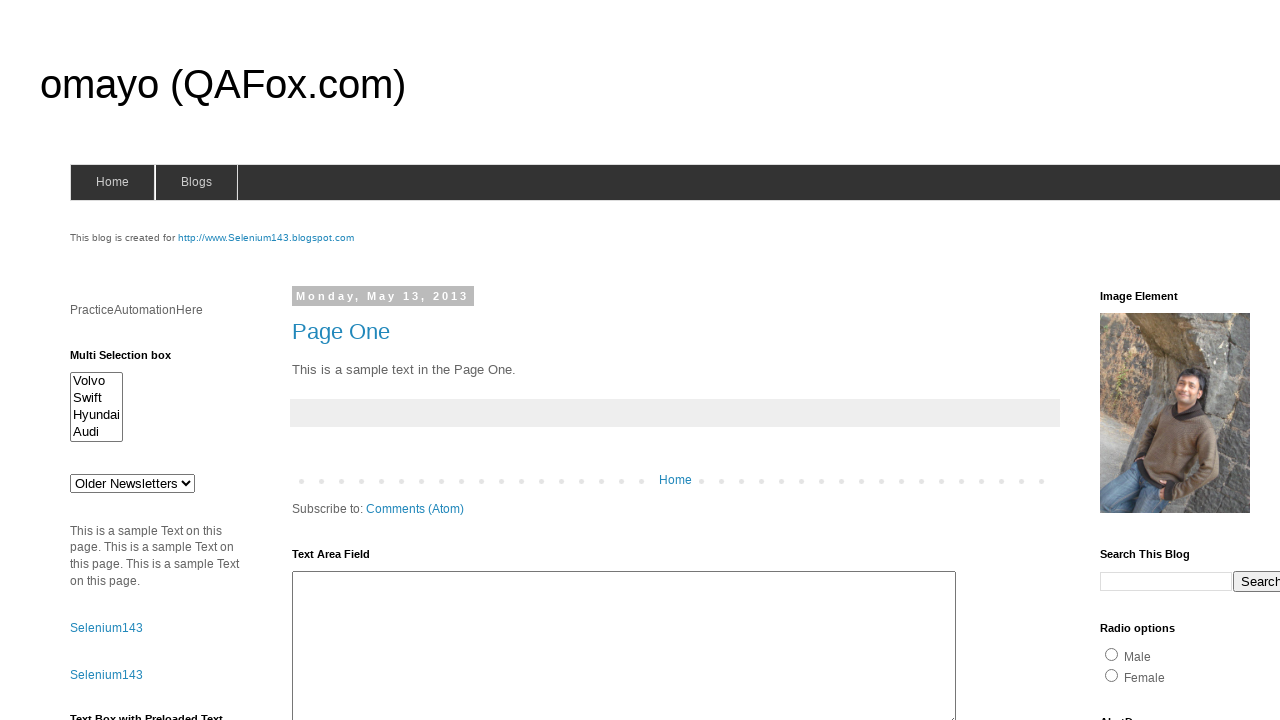

Located popup window link element using XPath selector
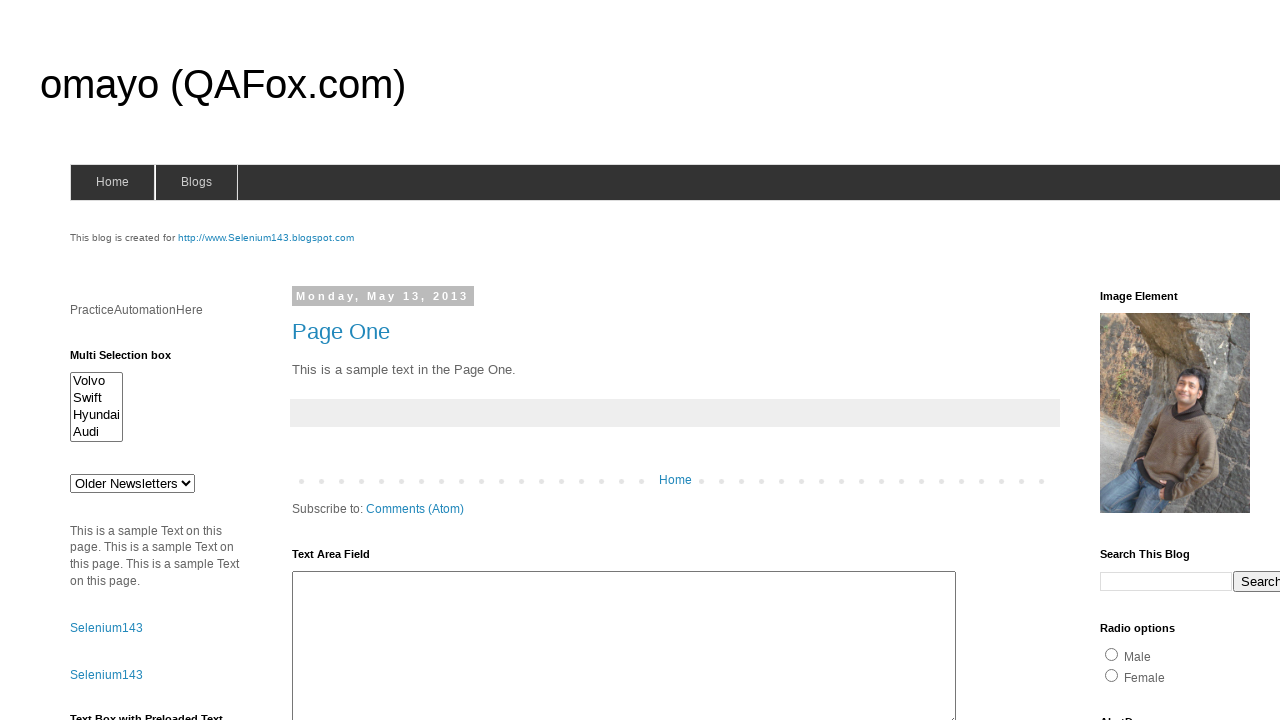

Scrolled popup window link into view
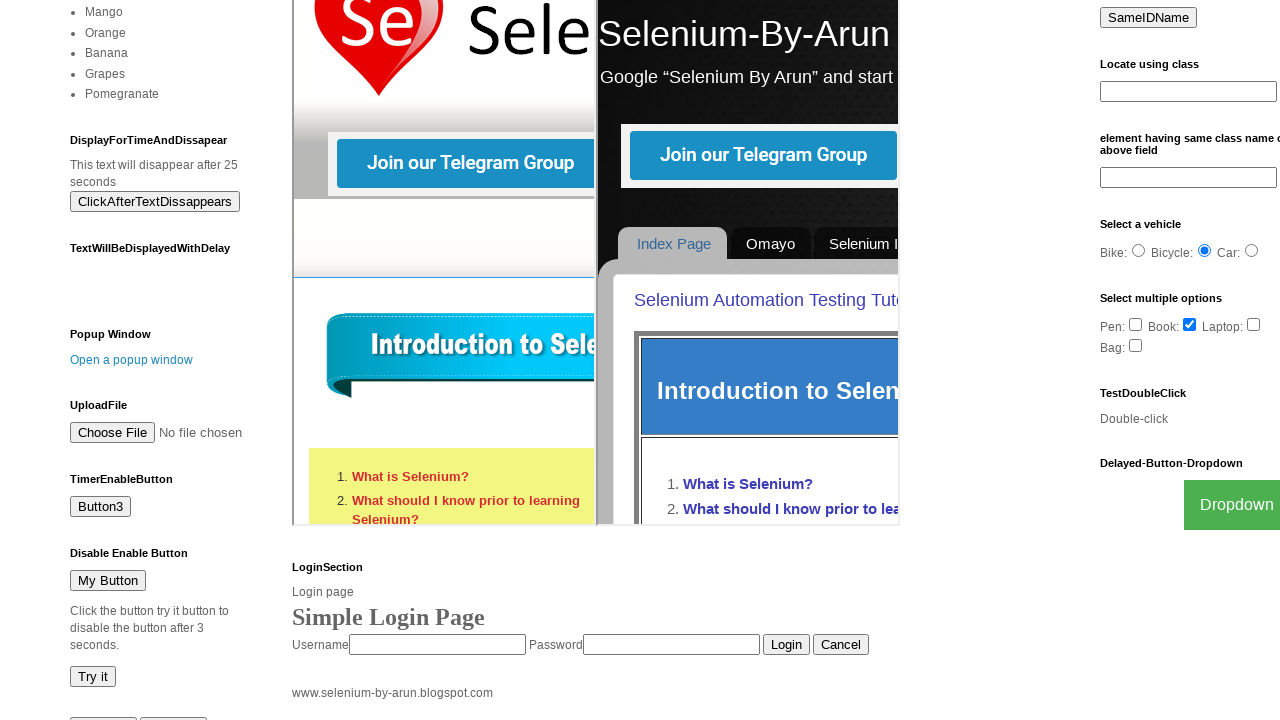

Verified popup window link is visible after scrolling
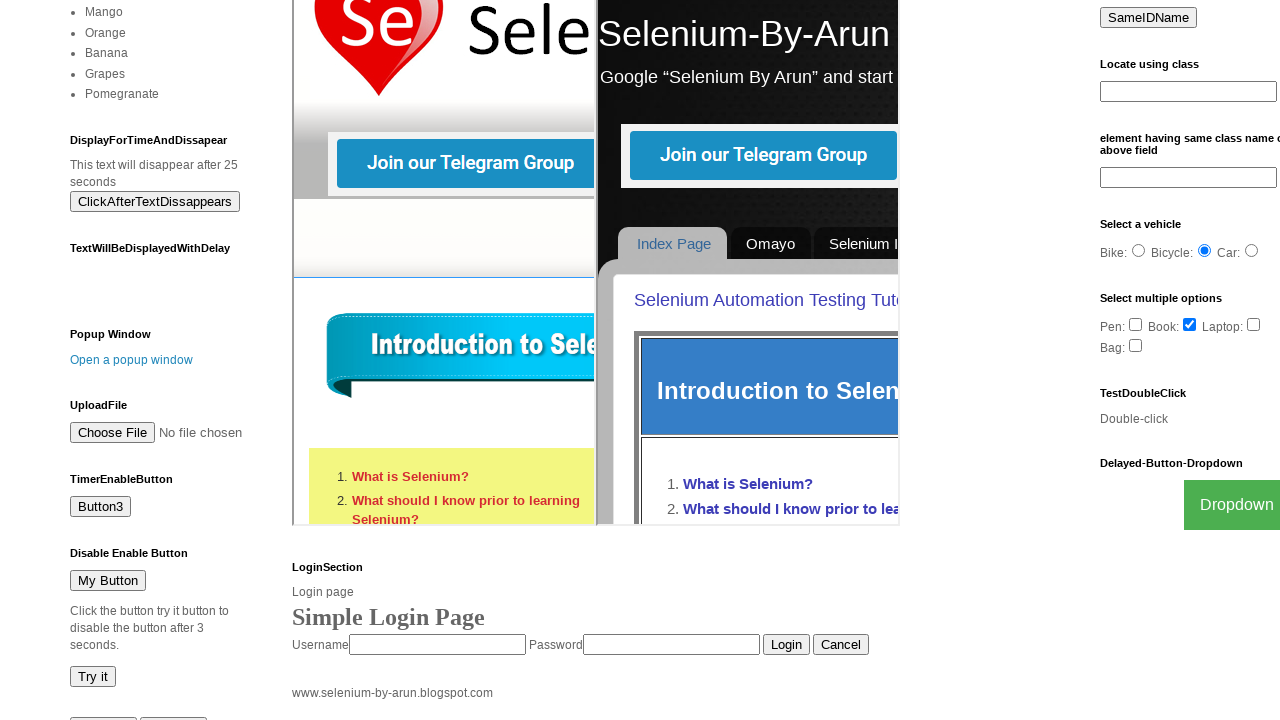

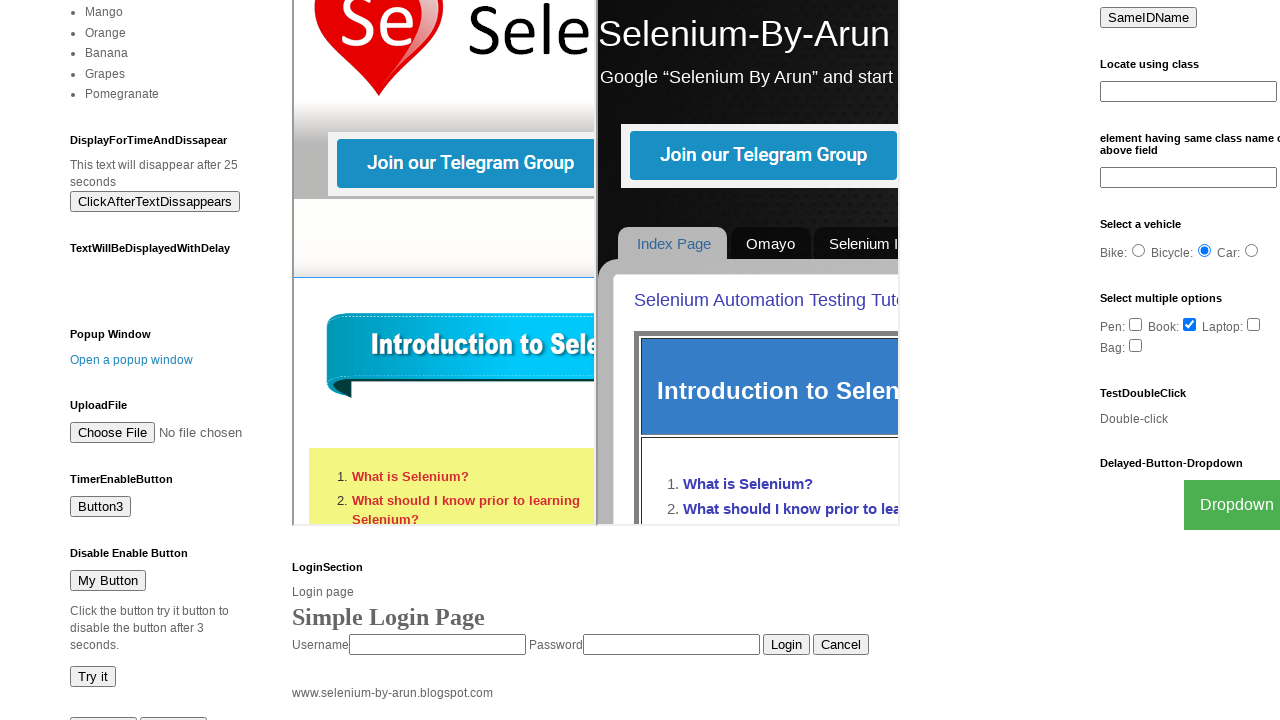